Tests that edits are cancelled when pressing Escape key

Starting URL: https://demo.playwright.dev/todomvc

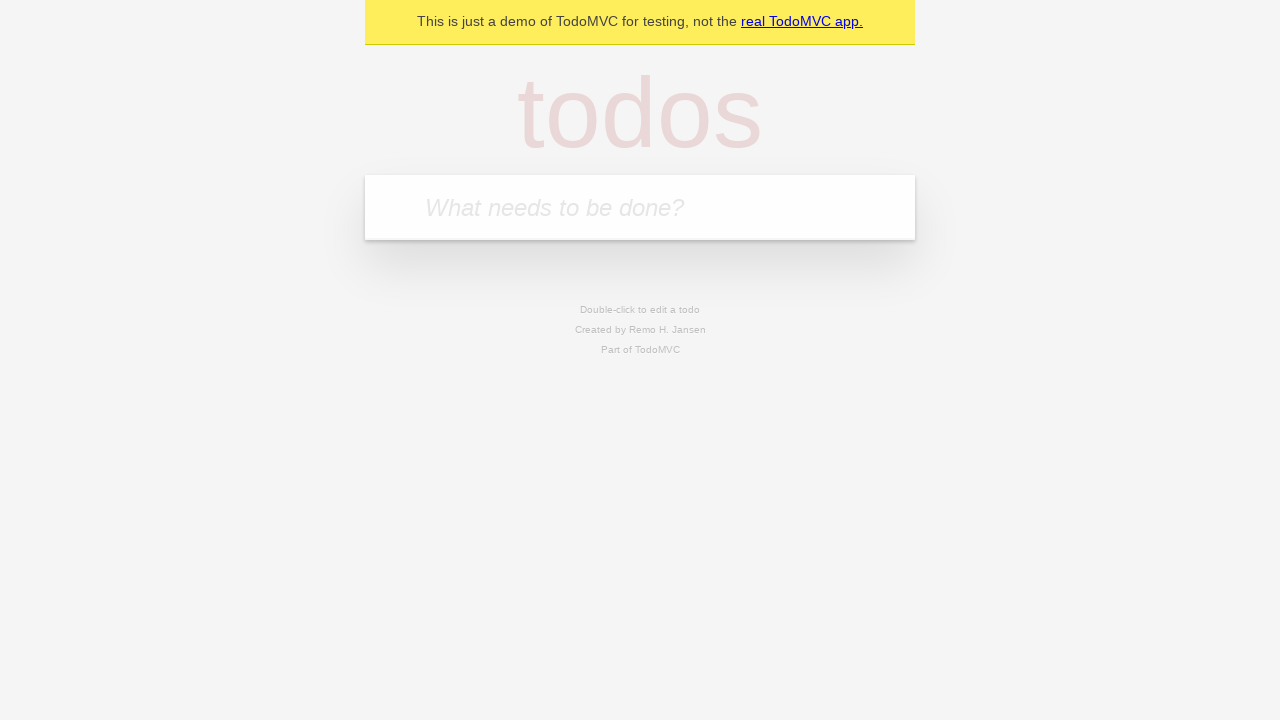

Filled first todo input with 'buy some cheese' on .new-todo
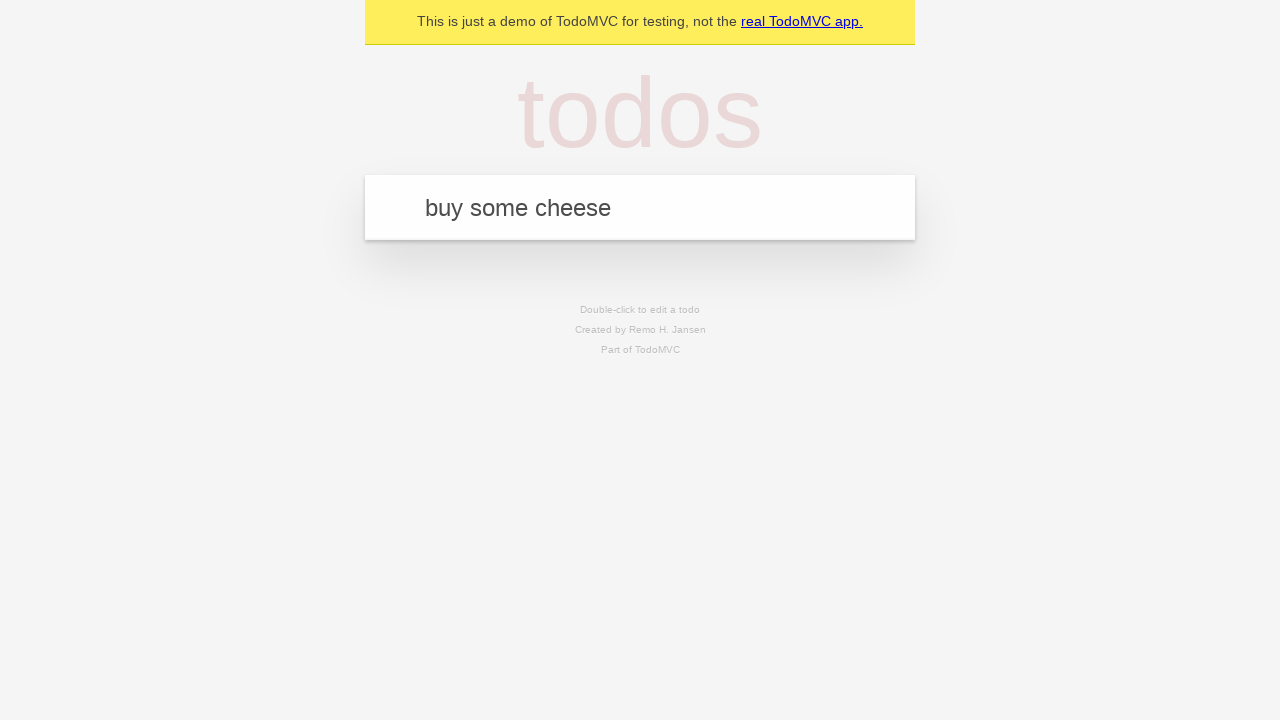

Pressed Enter to create first todo on .new-todo
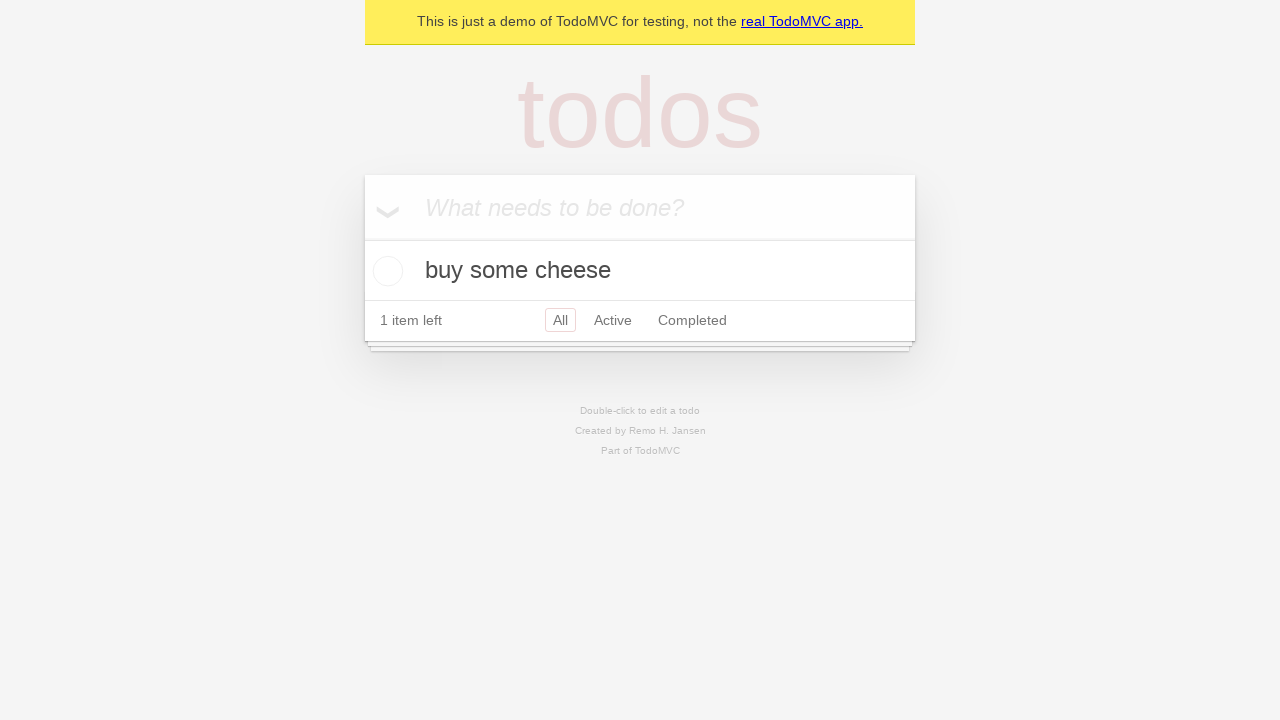

Filled second todo input with 'feed the cat' on .new-todo
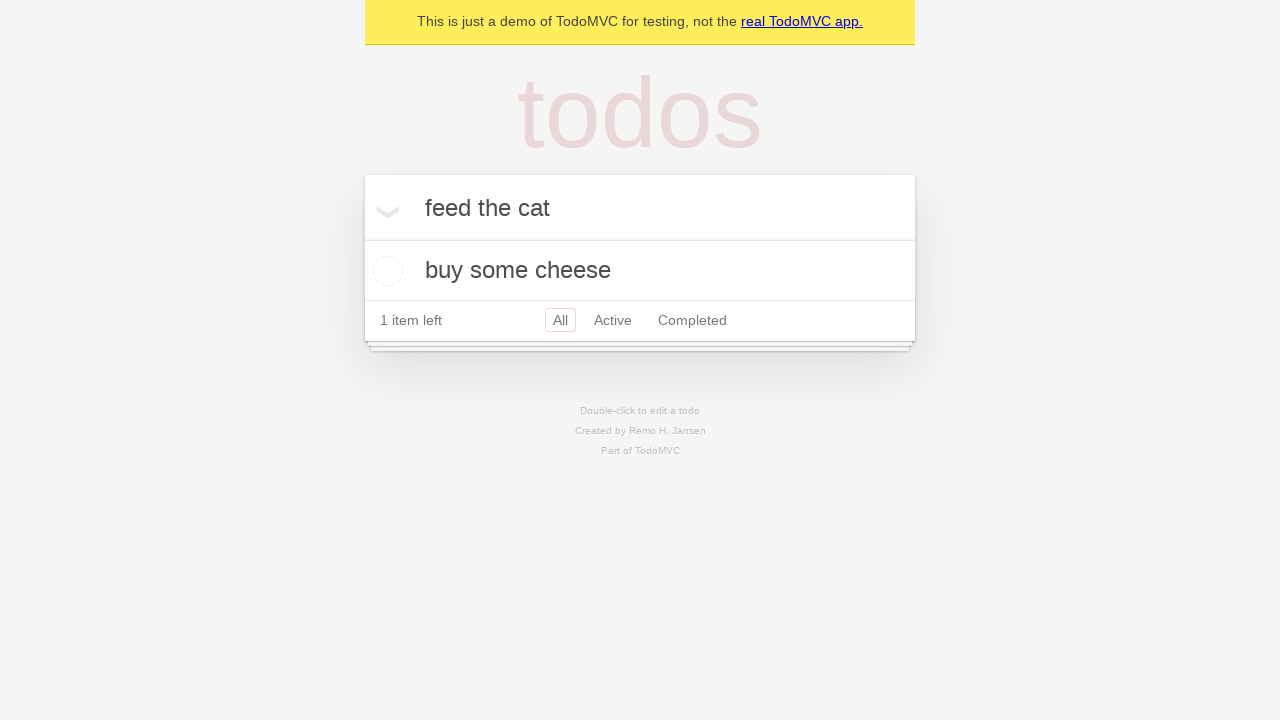

Pressed Enter to create second todo on .new-todo
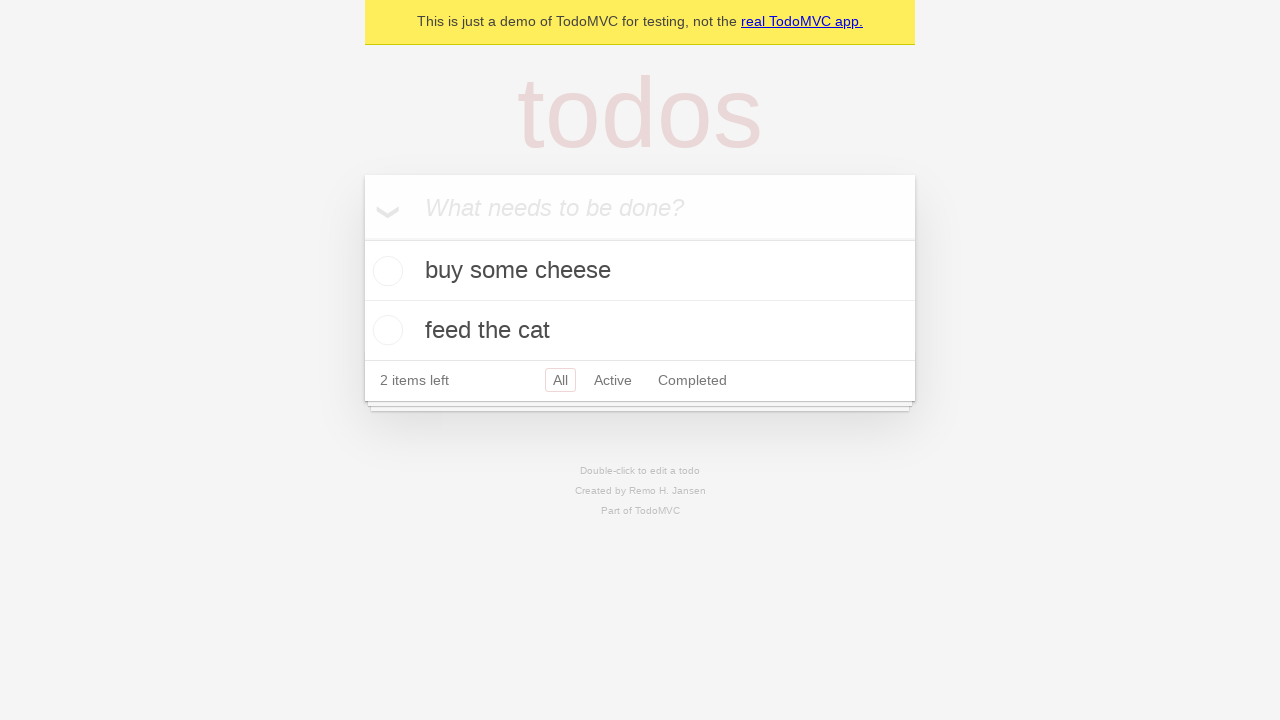

Filled third todo input with 'book a doctors appointment' on .new-todo
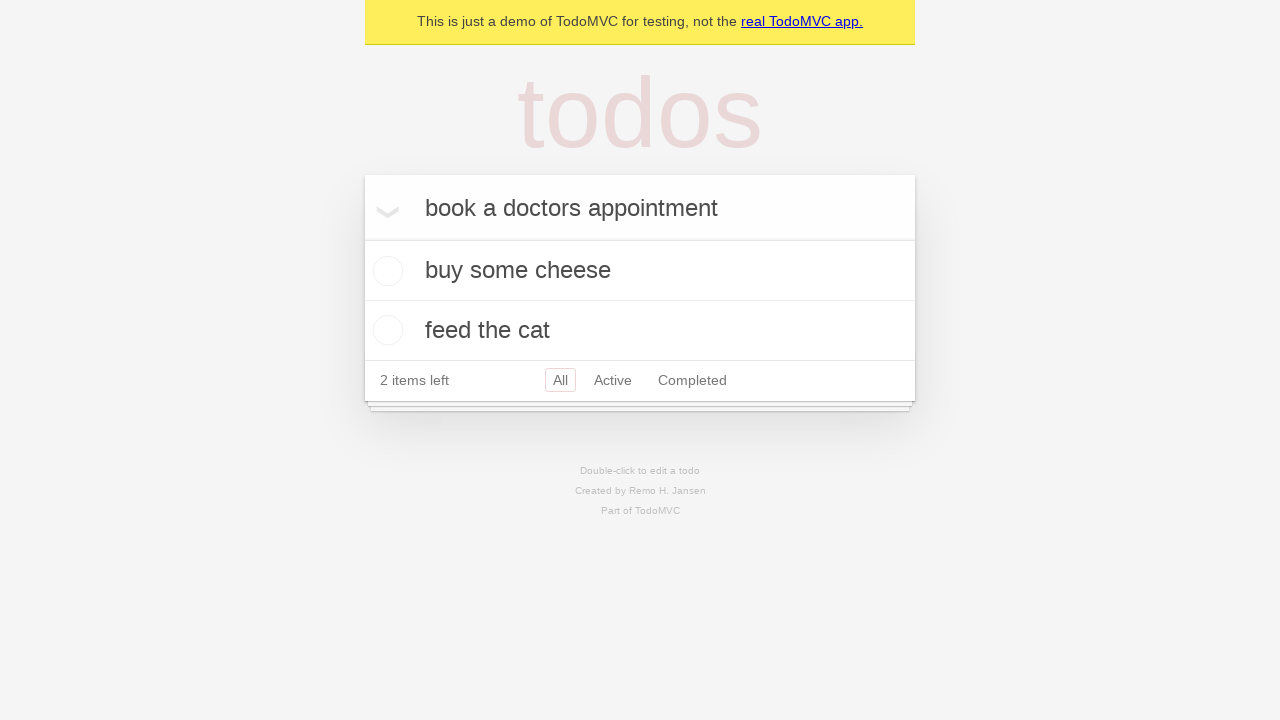

Pressed Enter to create third todo on .new-todo
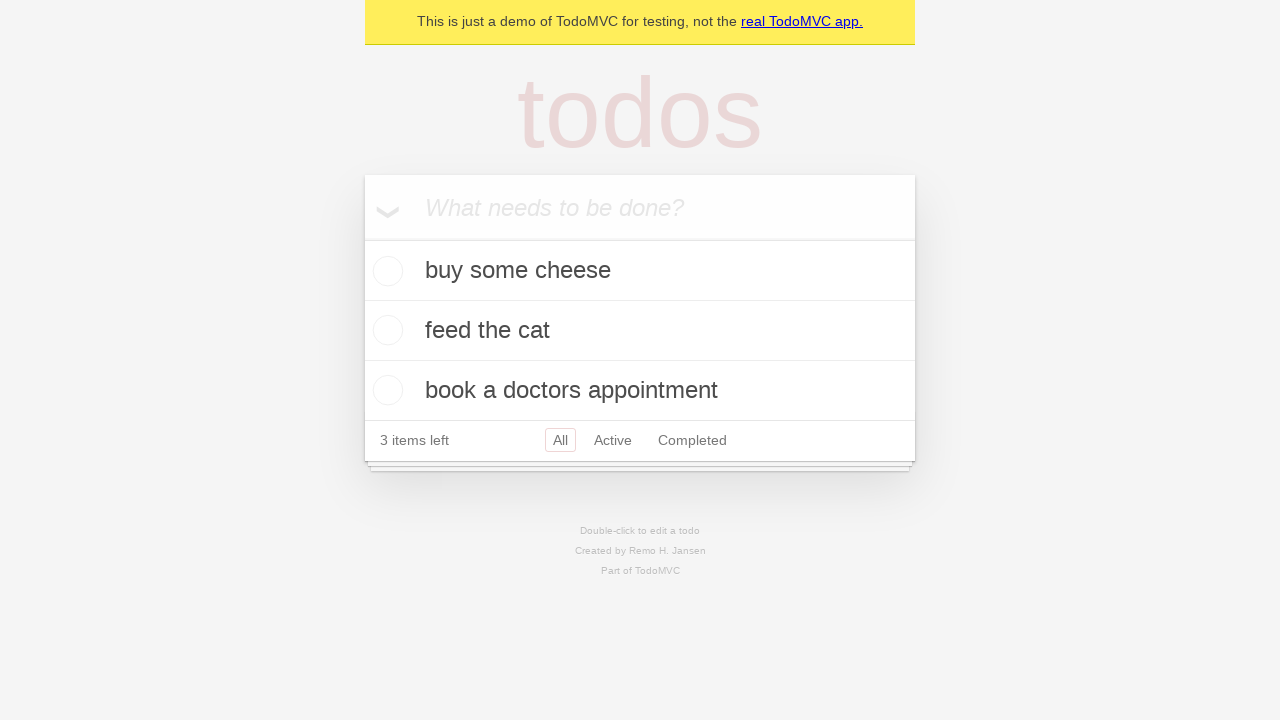

Double-clicked second todo item to enter edit mode at (640, 331) on .todo-list li >> nth=1
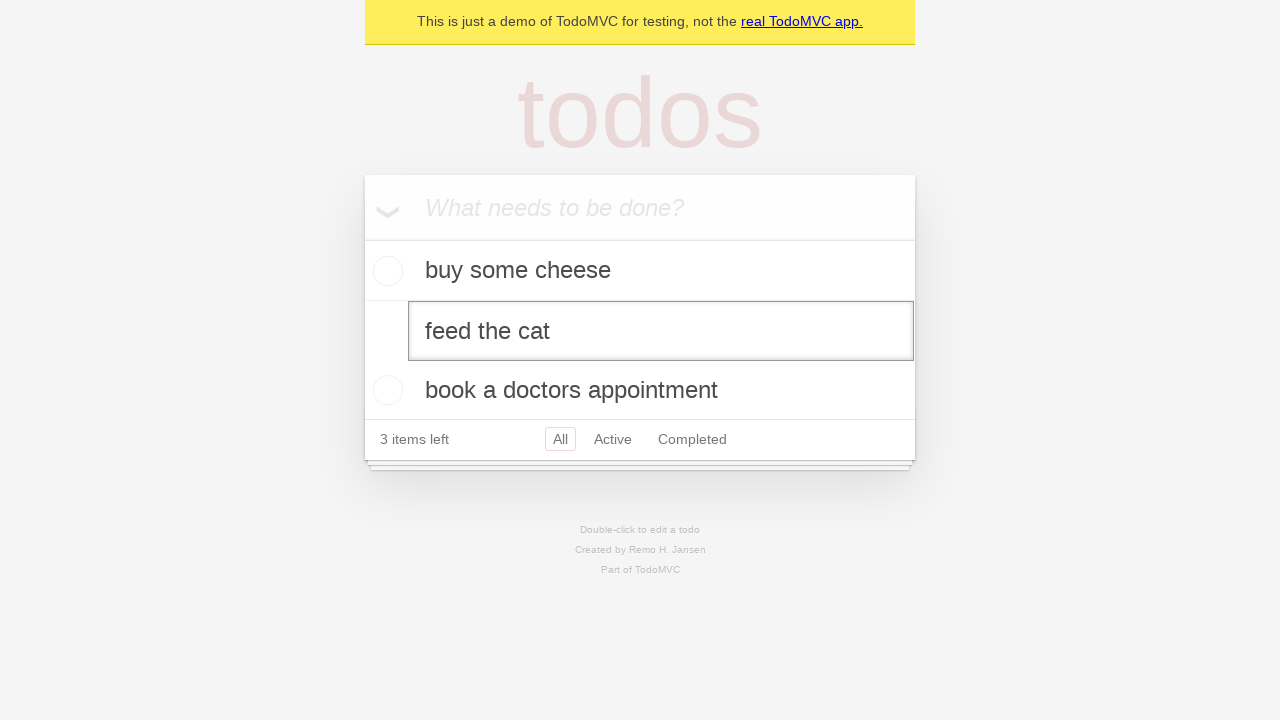

Pressed Escape key to cancel edit mode on .todo-list li >> nth=1 >> .edit
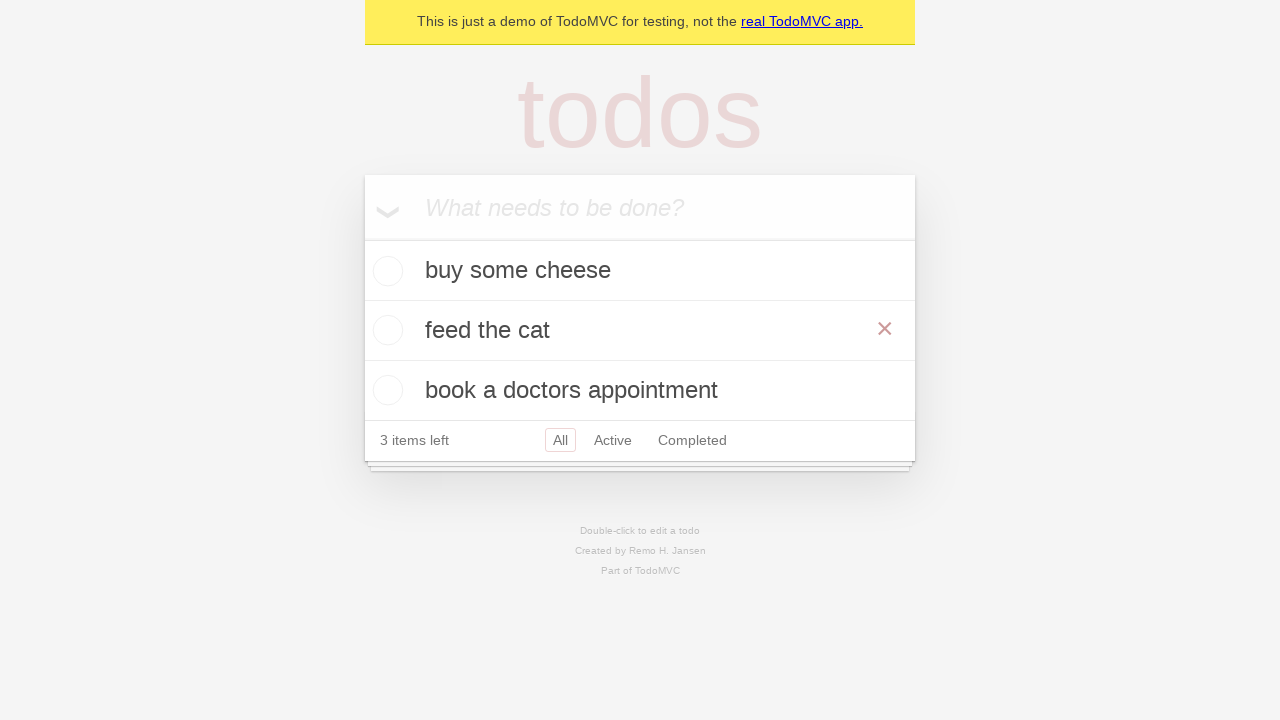

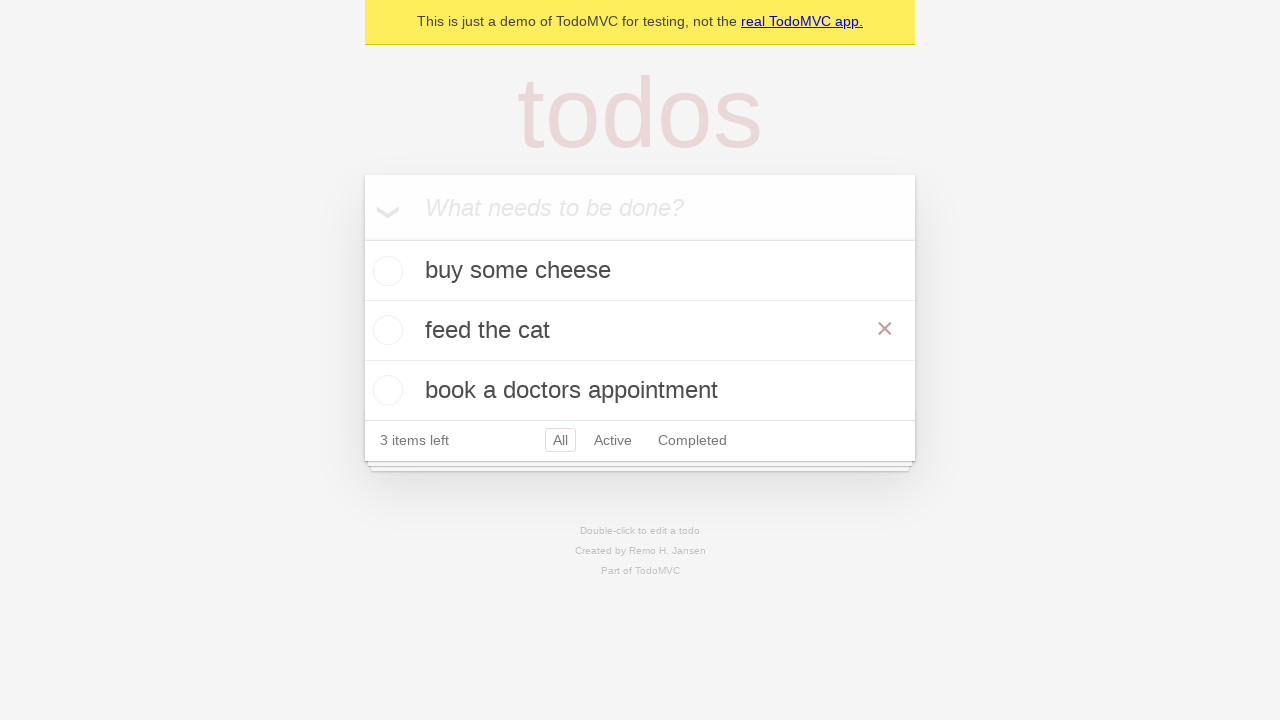